Tests that all cells in the table have values by clicking on "Sortable Data Tables" link and verifying no cells are empty

Starting URL: http://the-internet.herokuapp.com/

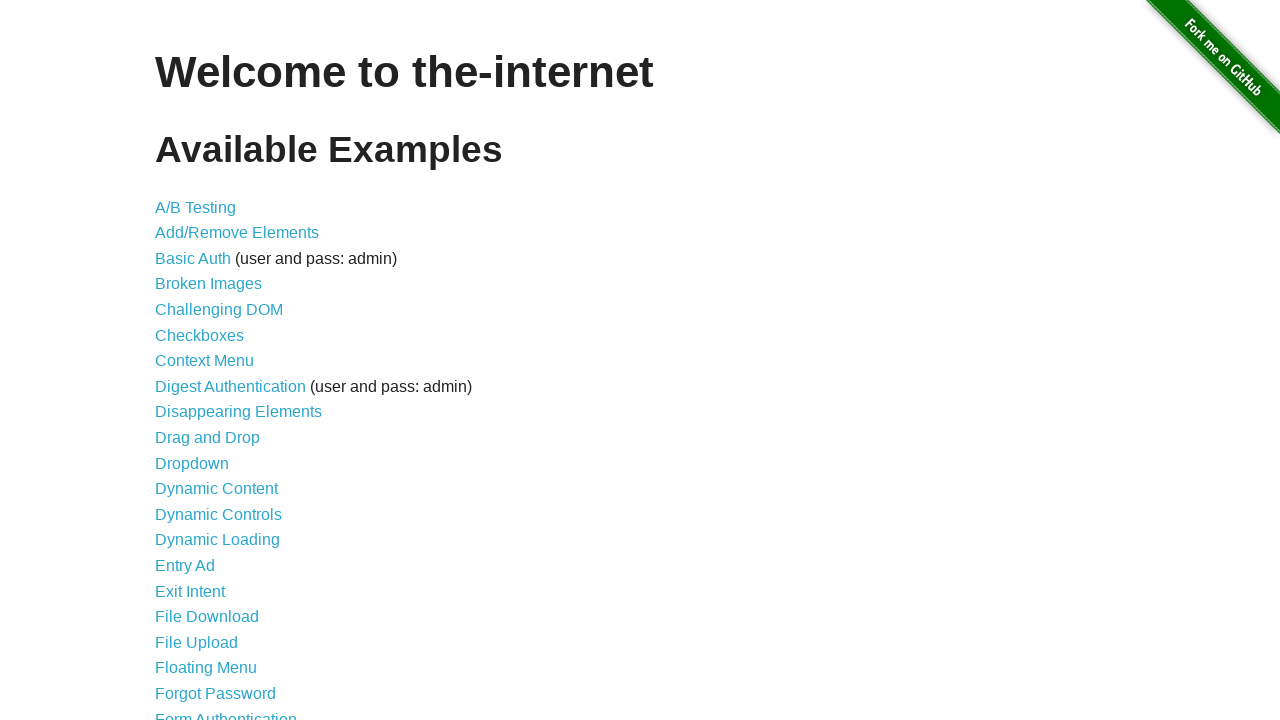

Clicked on 'Sortable Data Tables' link at (230, 574) on text=Sortable Data Tables
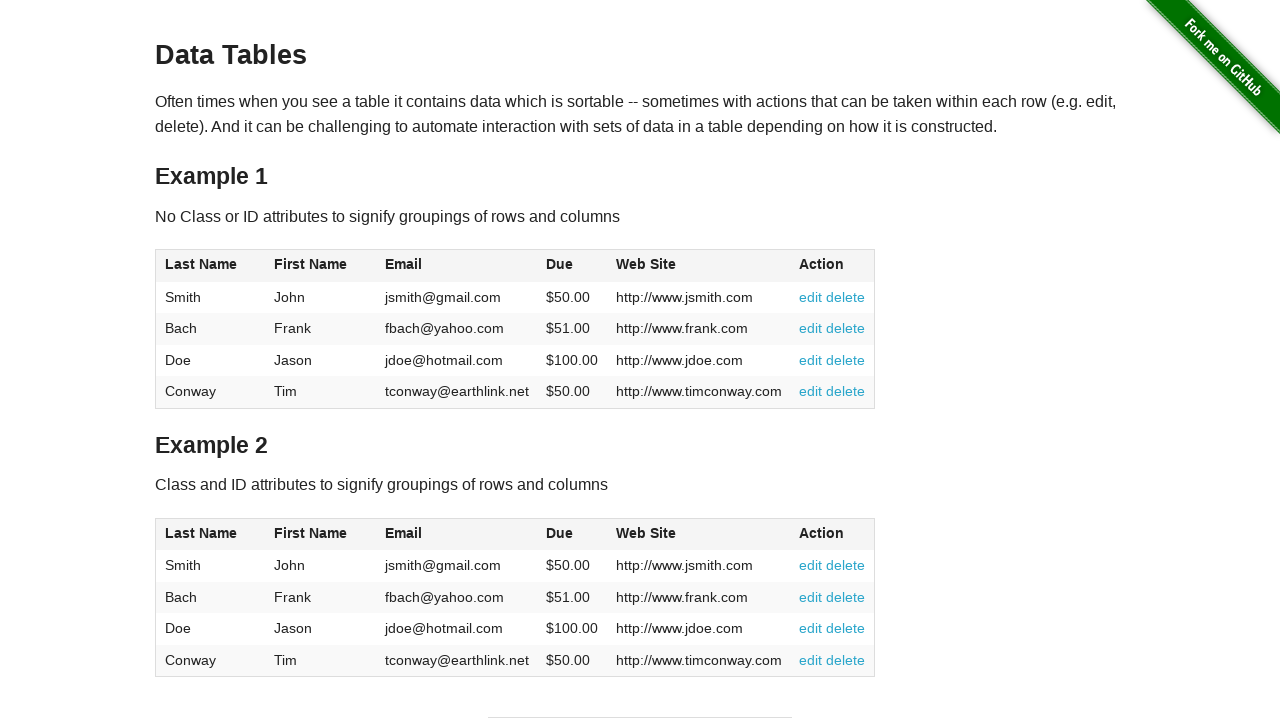

Table with id 'table1' loaded
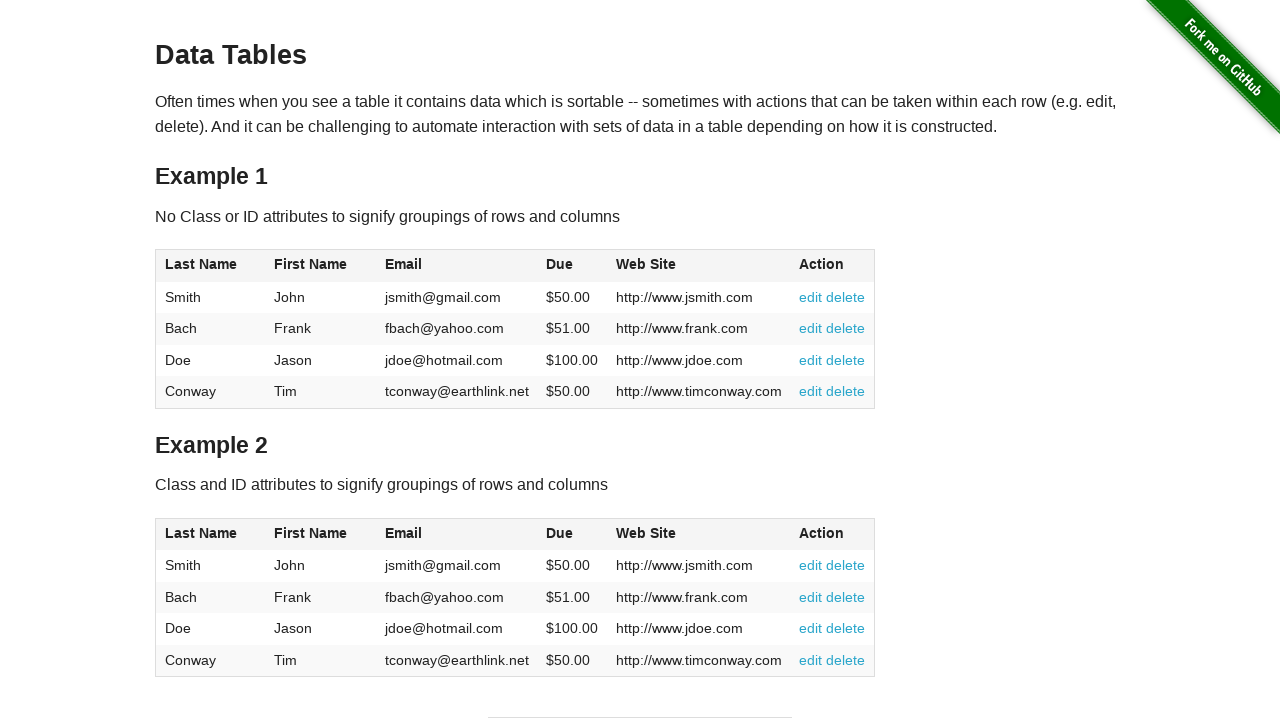

Found 24 cells in the table
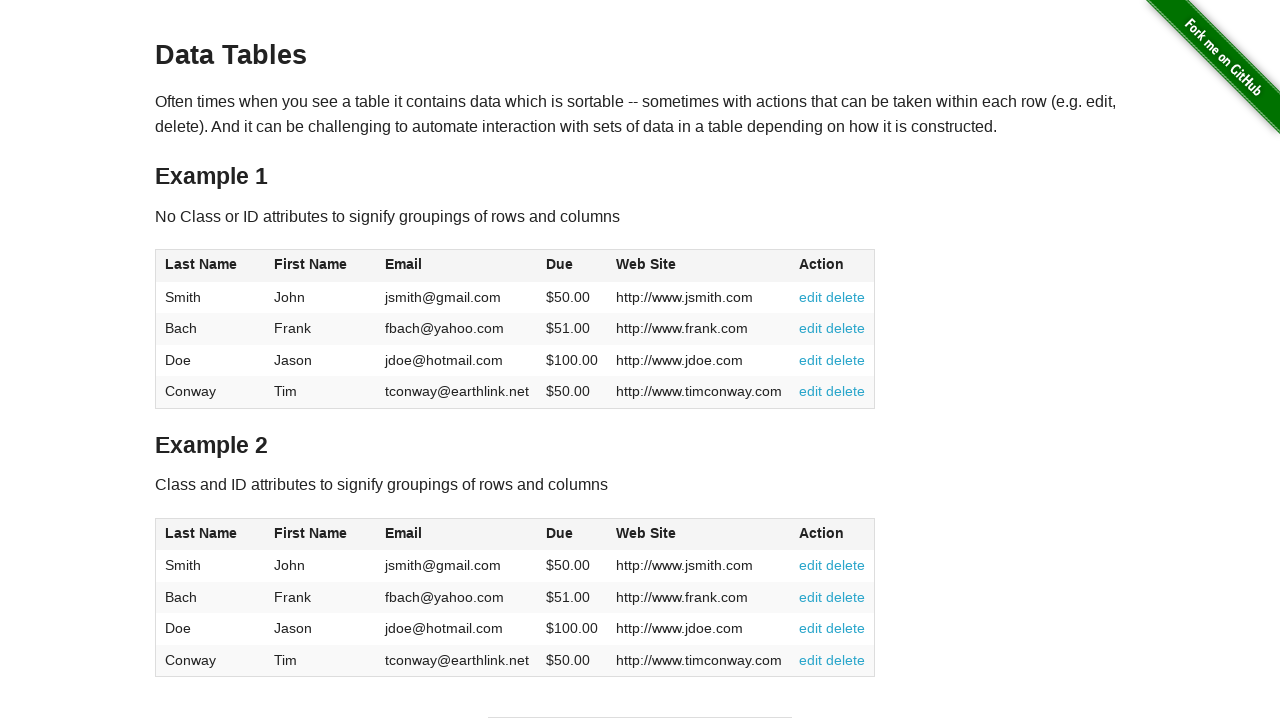

Verified cell 1 of 24 contains value: 'Smith'
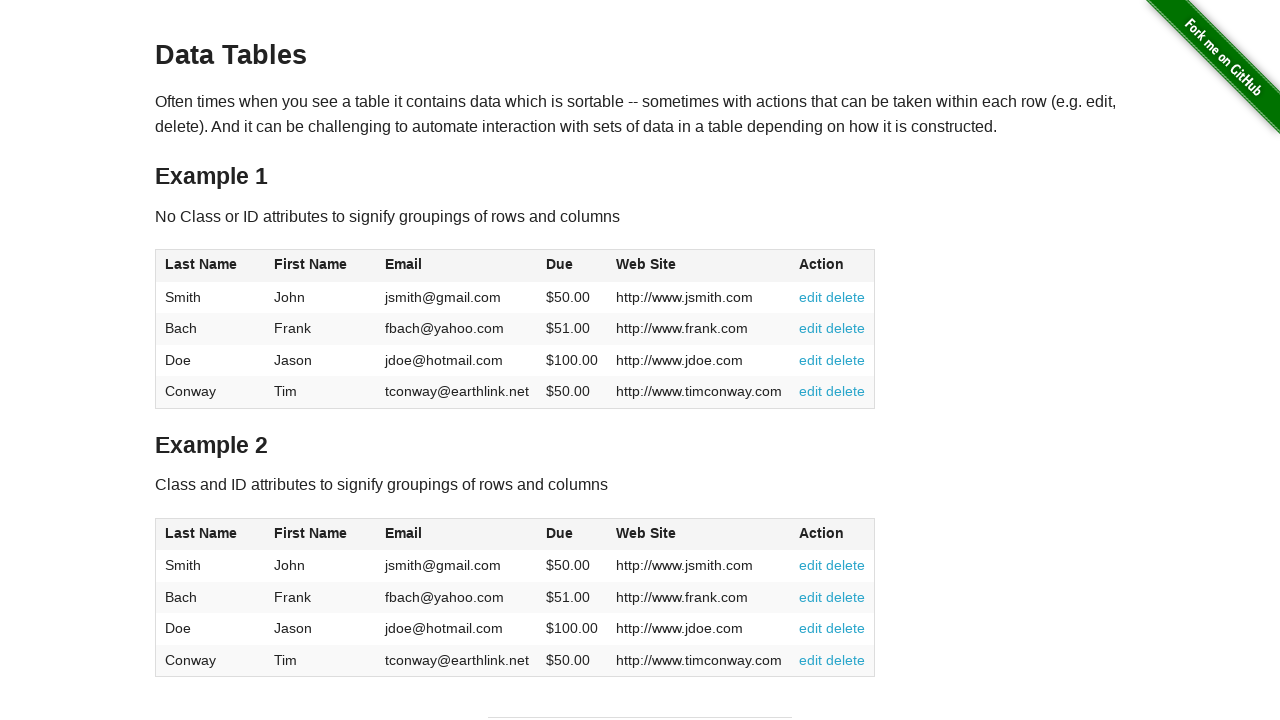

Verified cell 2 of 24 contains value: 'John'
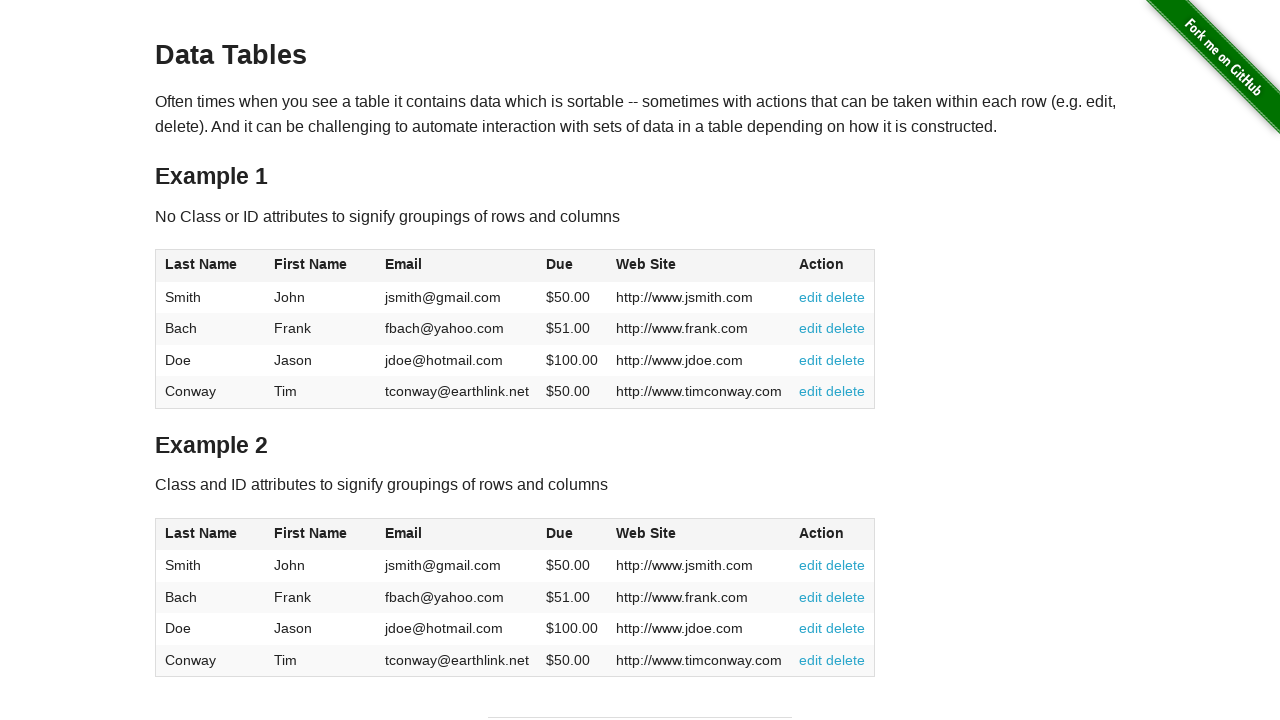

Verified cell 3 of 24 contains value: 'jsmith@gmail.com'
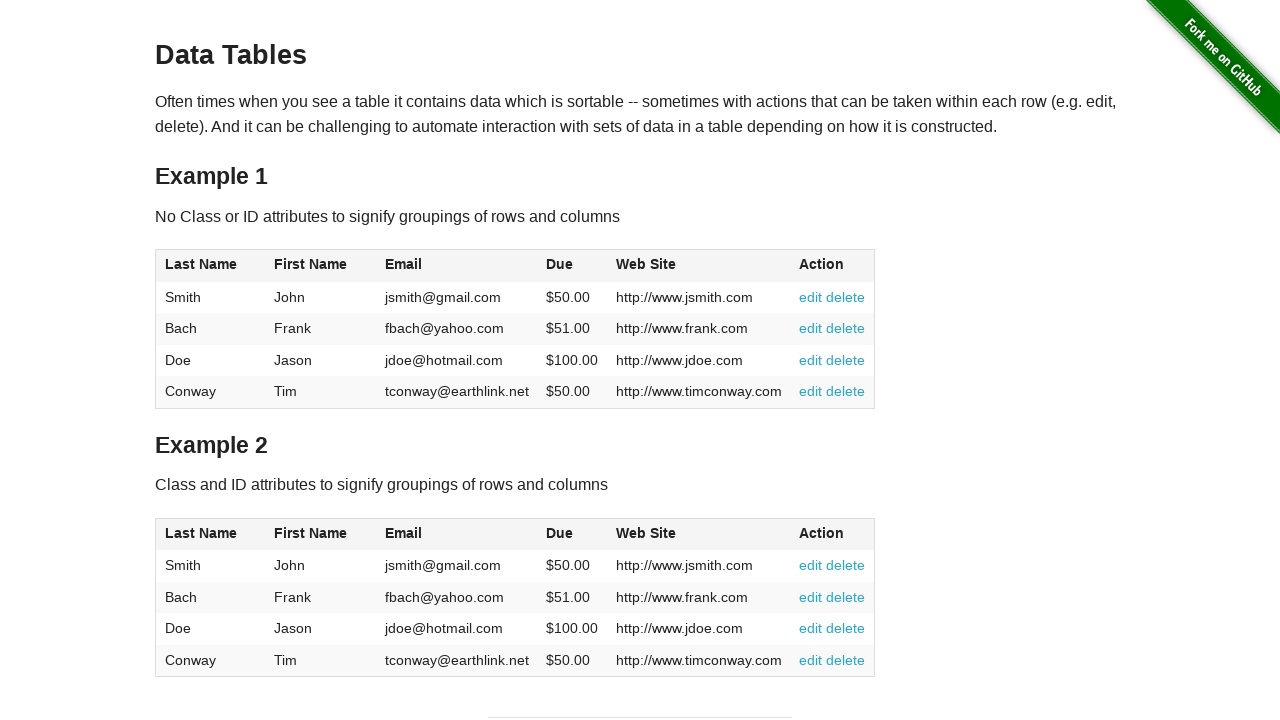

Verified cell 4 of 24 contains value: '$50.00'
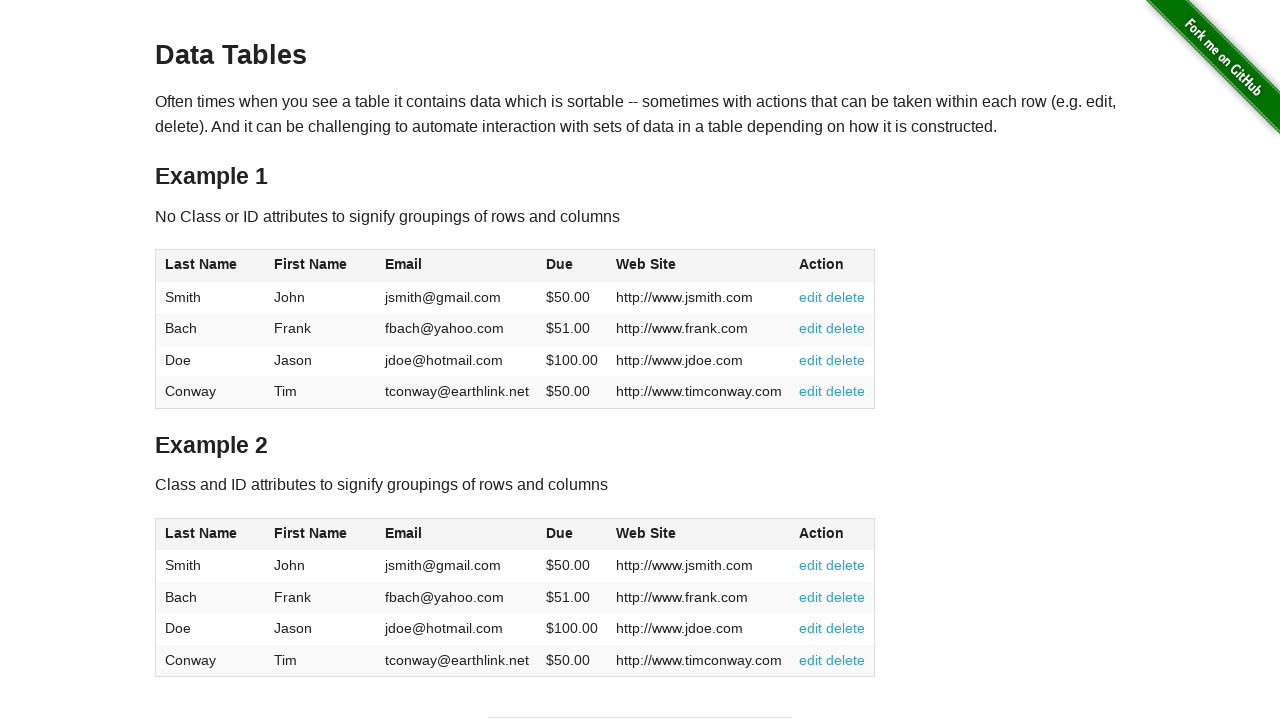

Verified cell 5 of 24 contains value: 'http://www.jsmith.com'
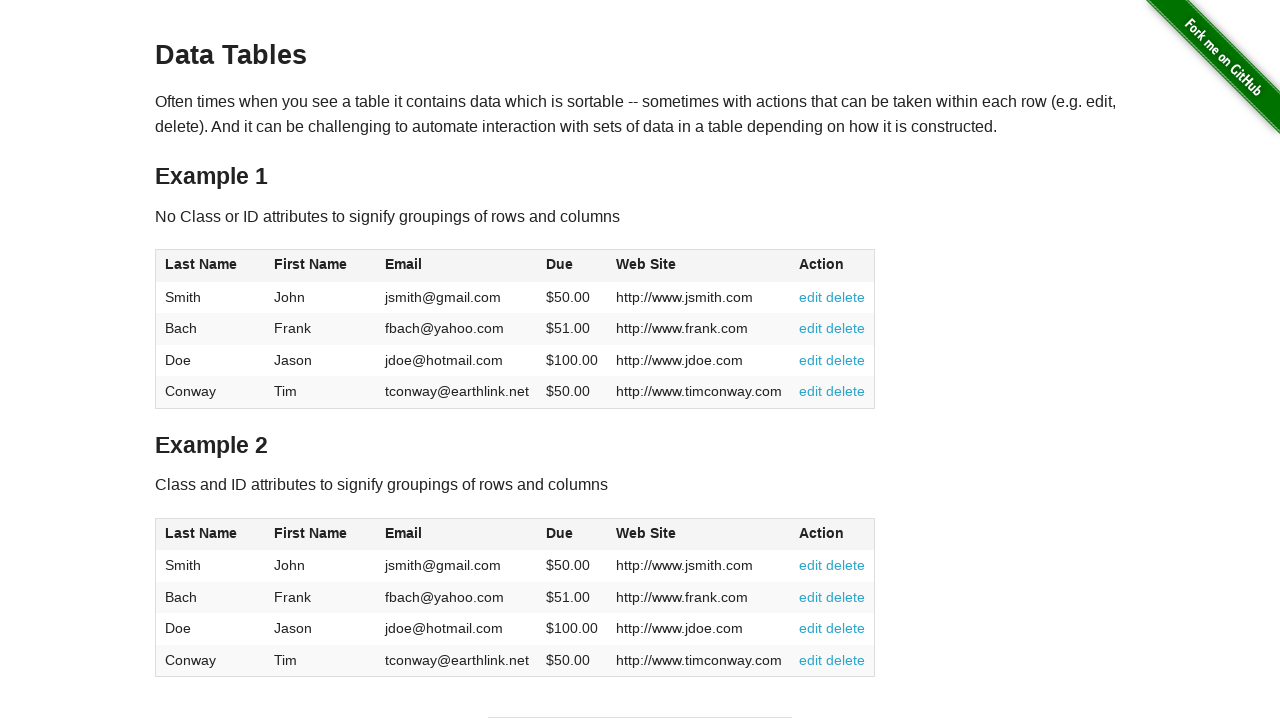

Verified cell 6 of 24 contains value: 'edit
          delete'
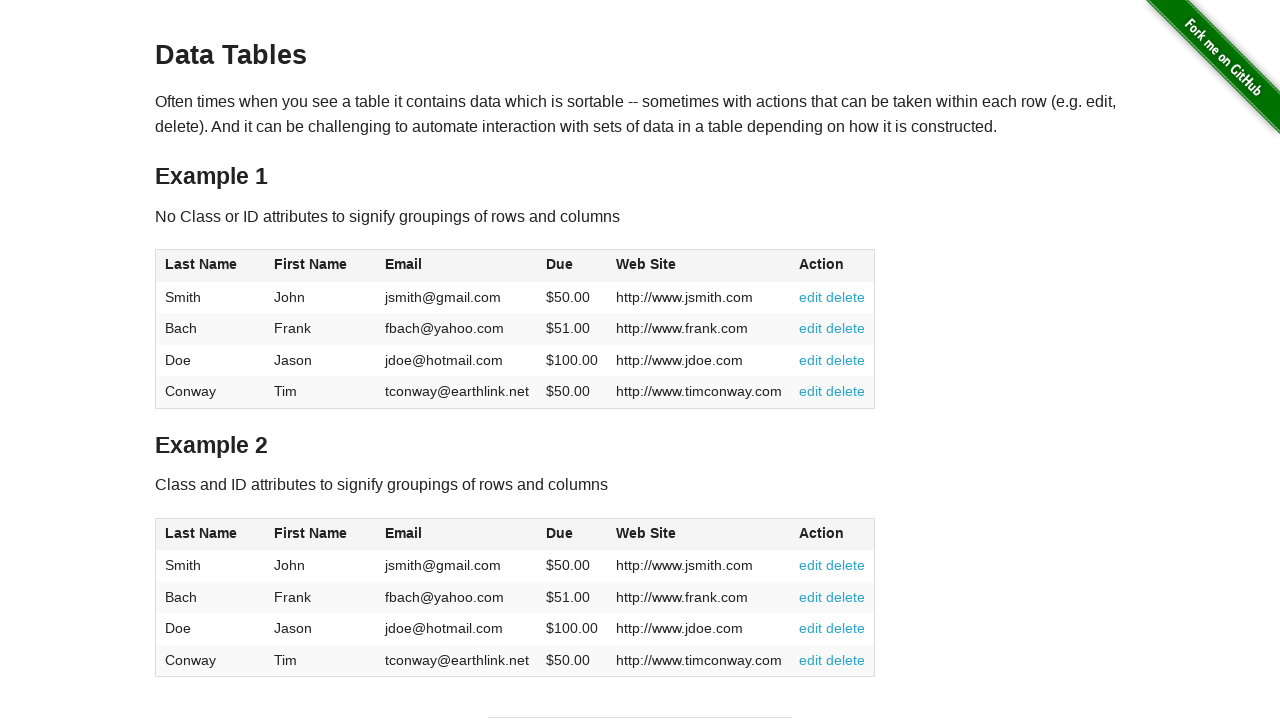

Verified cell 7 of 24 contains value: 'Bach'
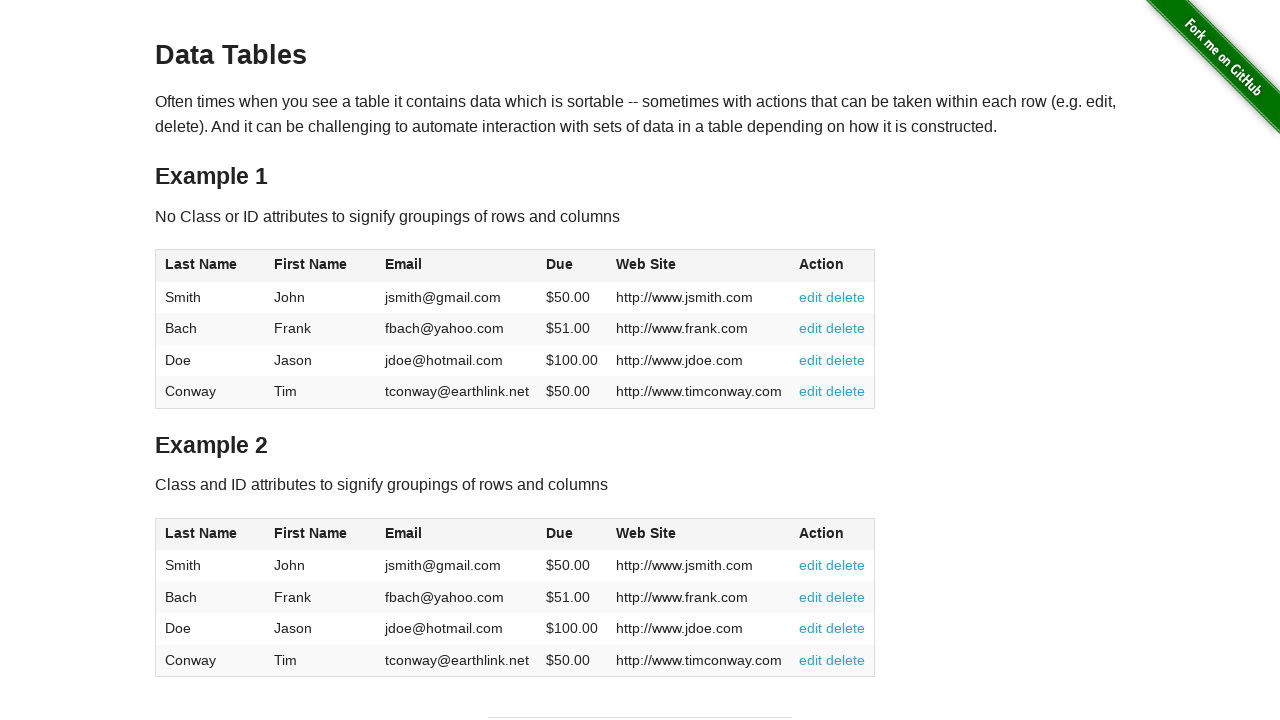

Verified cell 8 of 24 contains value: 'Frank'
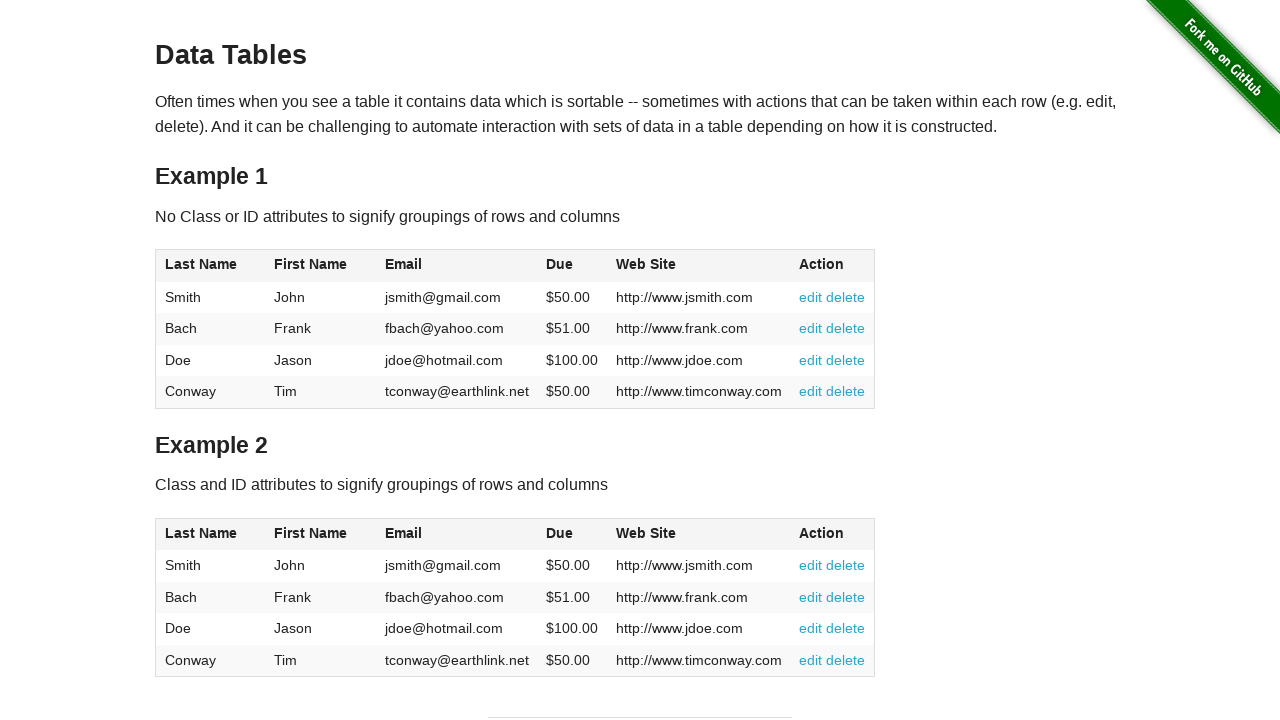

Verified cell 9 of 24 contains value: 'fbach@yahoo.com'
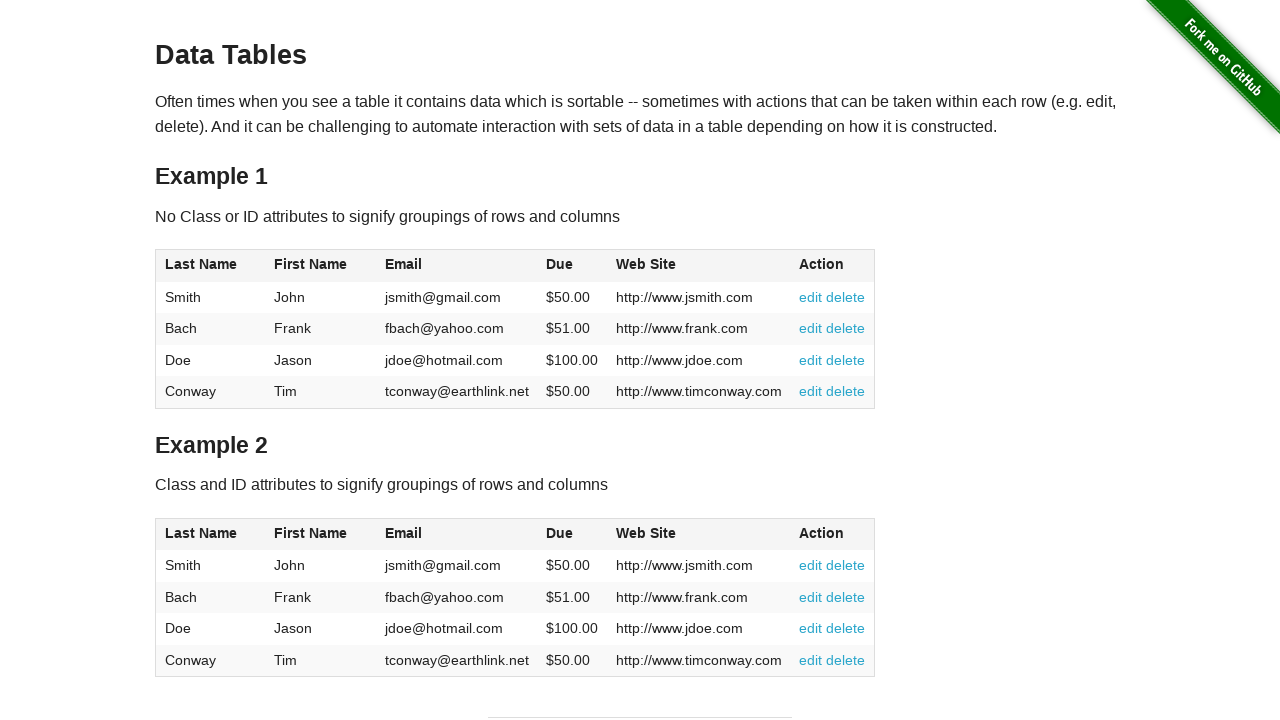

Verified cell 10 of 24 contains value: '$51.00'
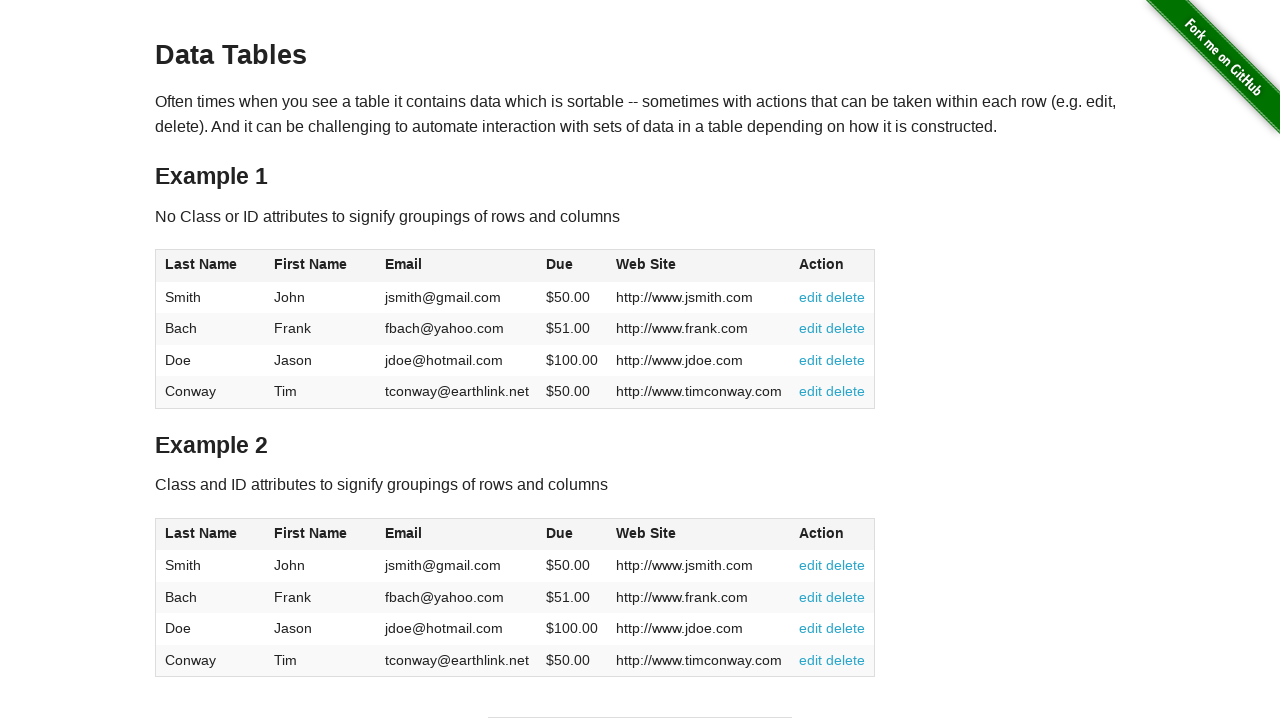

Verified cell 11 of 24 contains value: 'http://www.frank.com'
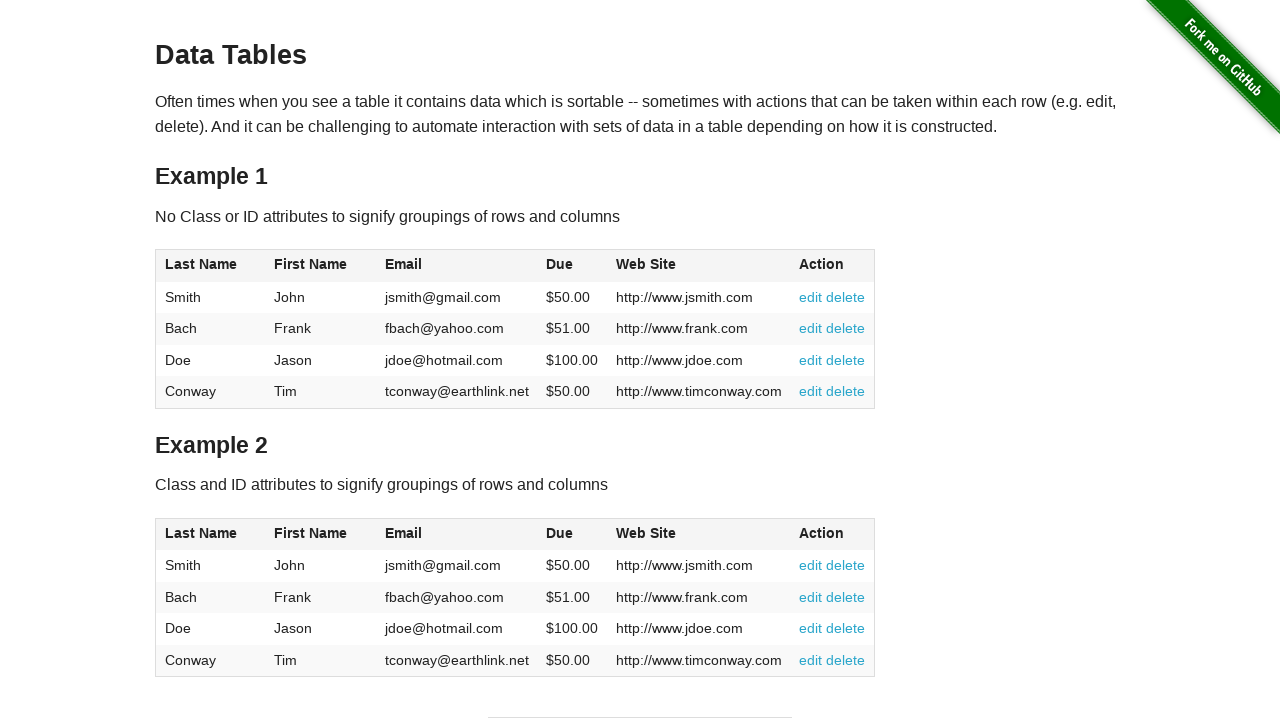

Verified cell 12 of 24 contains value: 'edit
          delete'
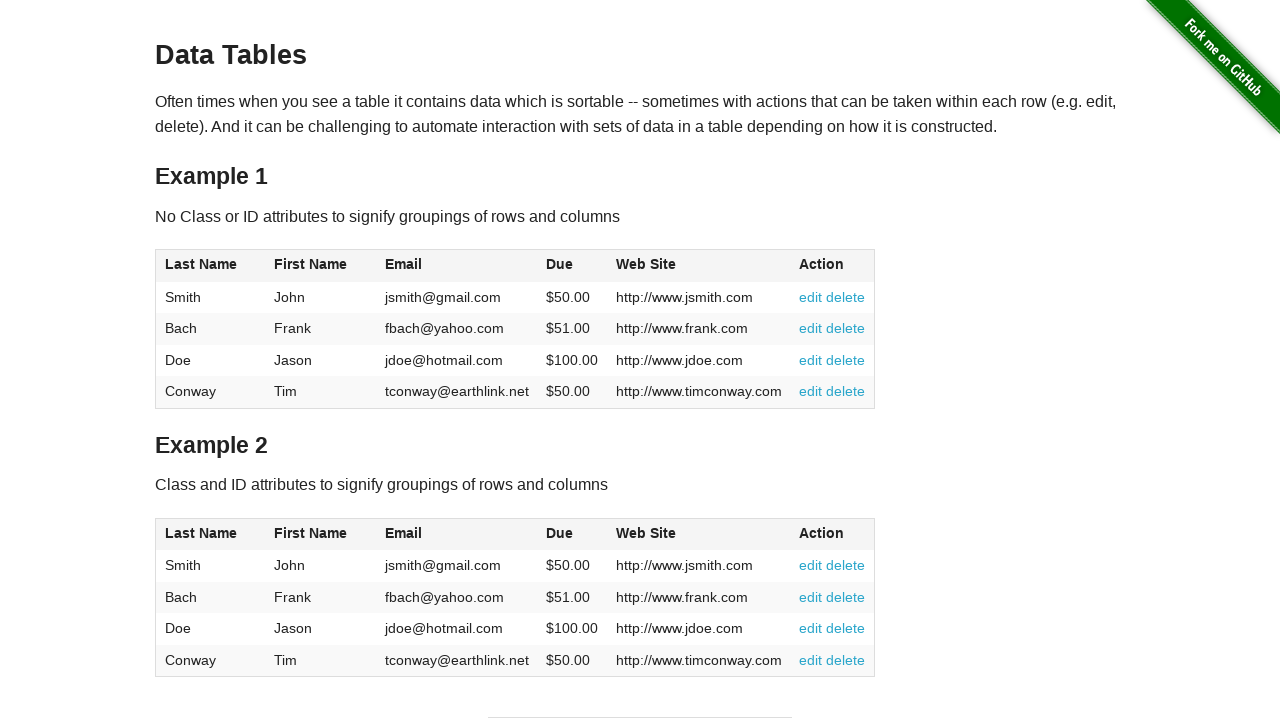

Verified cell 13 of 24 contains value: 'Doe'
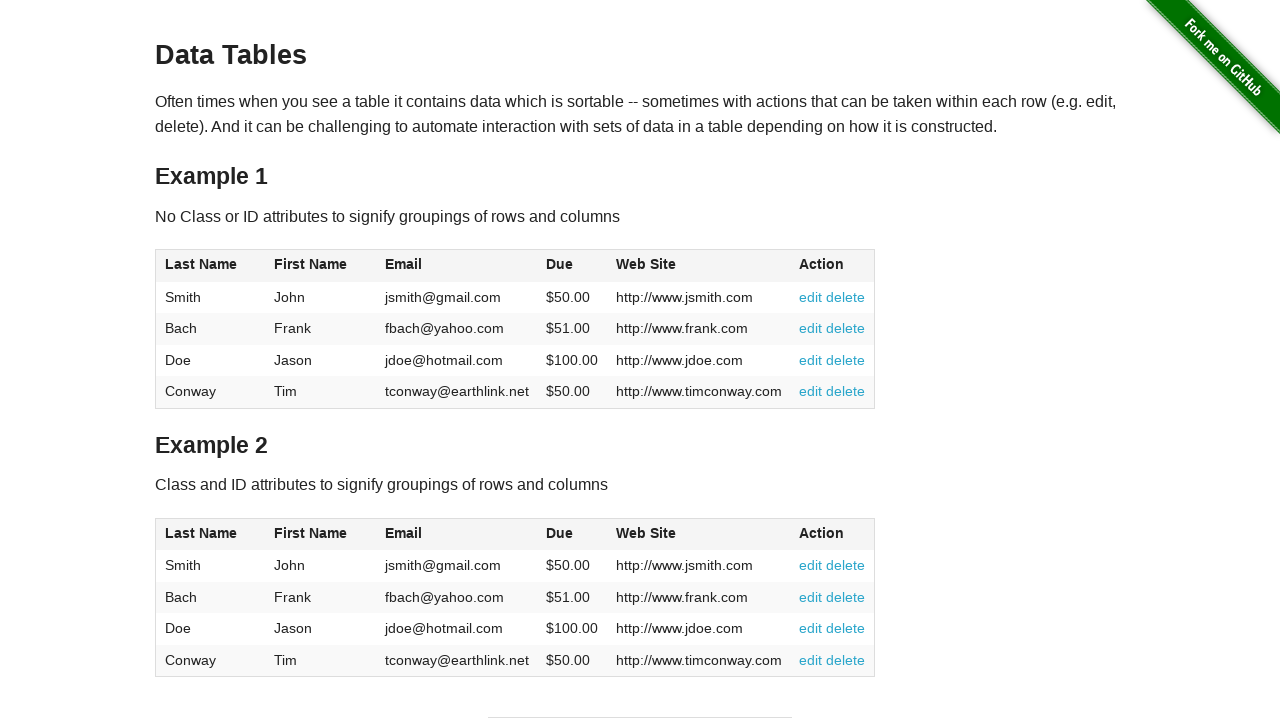

Verified cell 14 of 24 contains value: 'Jason'
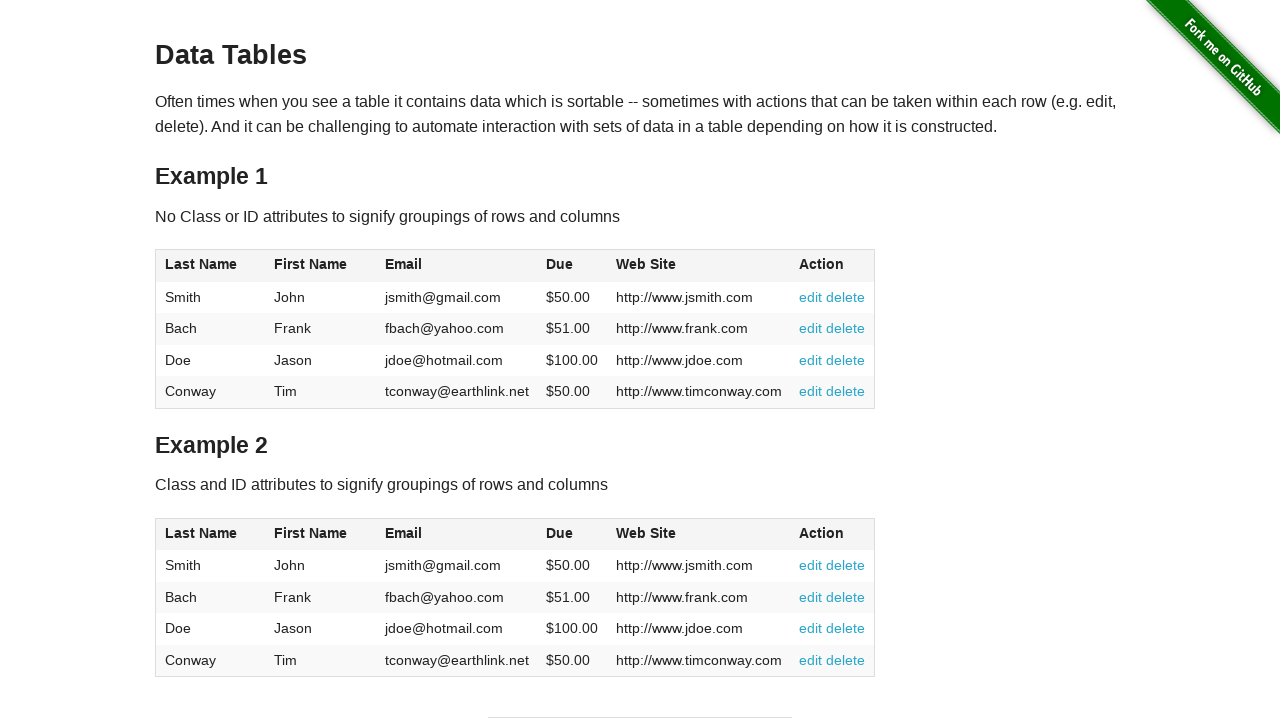

Verified cell 15 of 24 contains value: 'jdoe@hotmail.com'
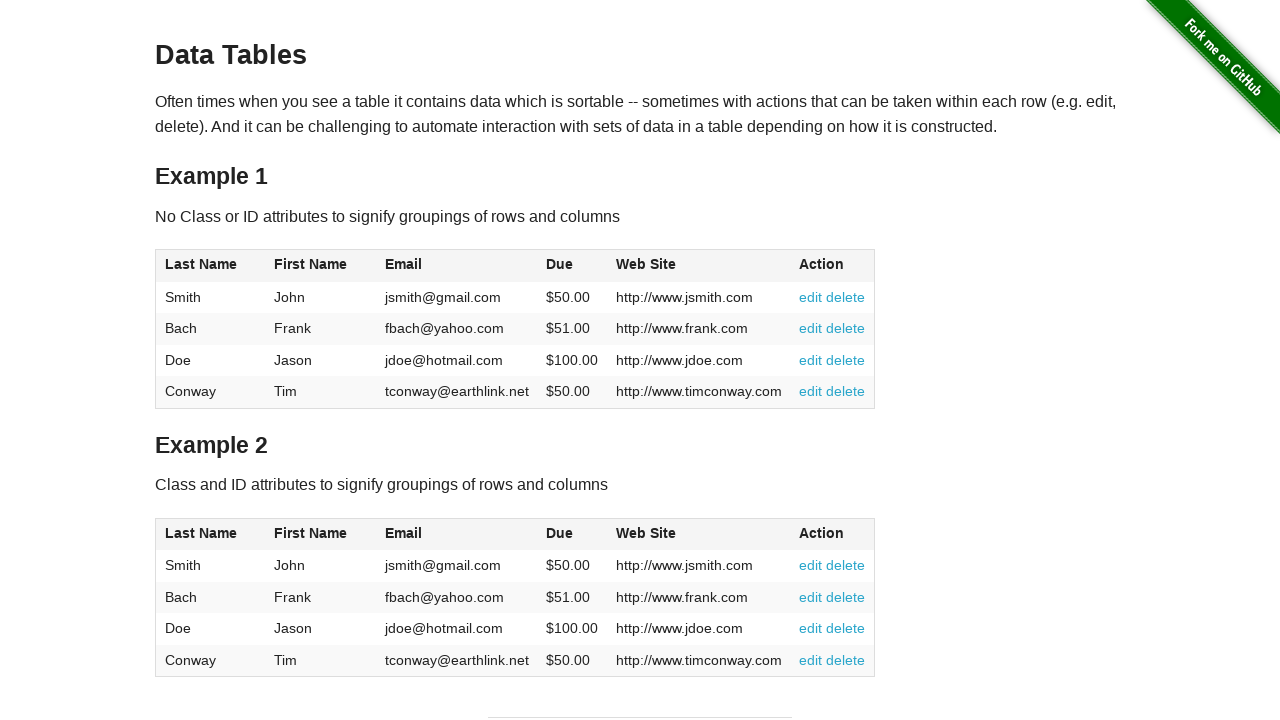

Verified cell 16 of 24 contains value: '$100.00'
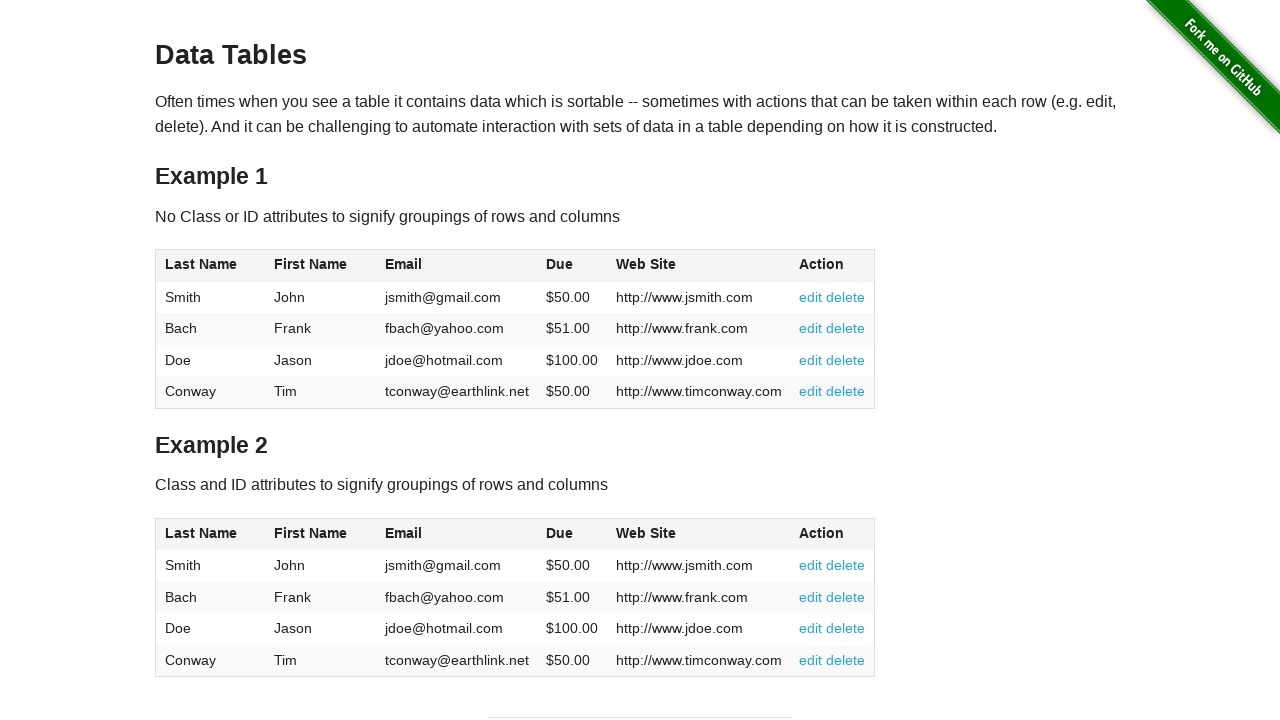

Verified cell 17 of 24 contains value: 'http://www.jdoe.com'
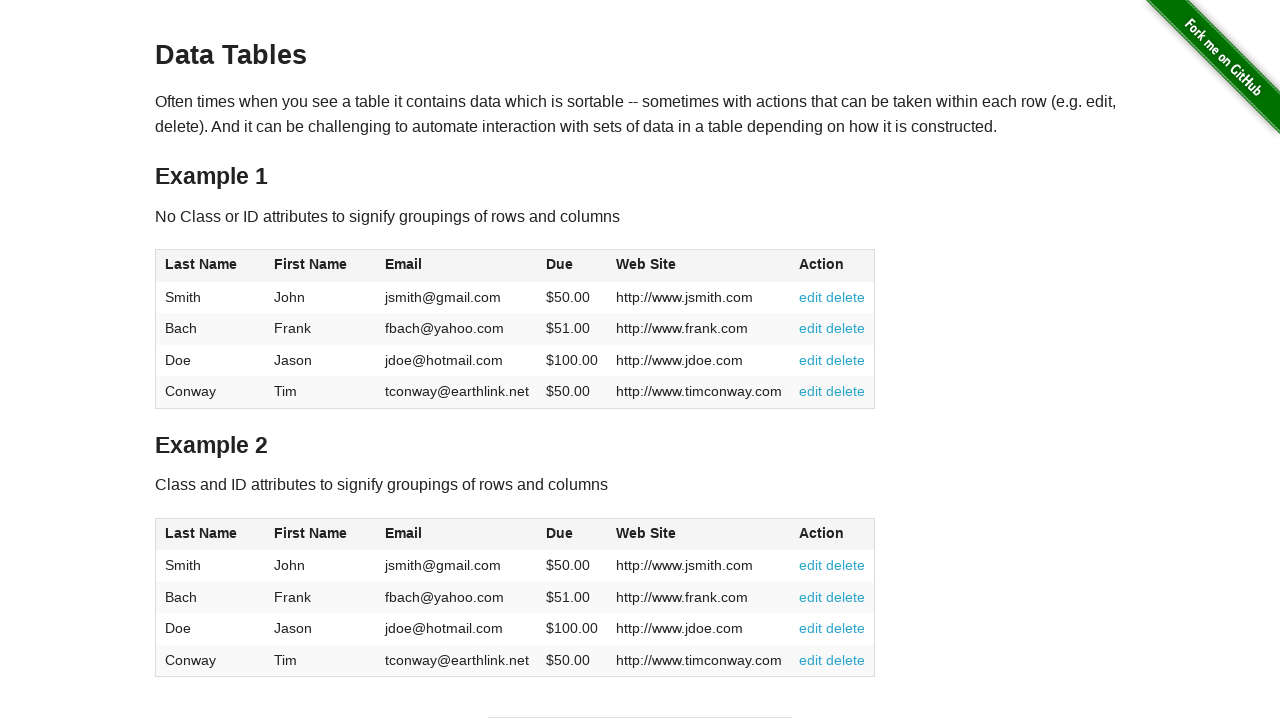

Verified cell 18 of 24 contains value: 'edit
          delete'
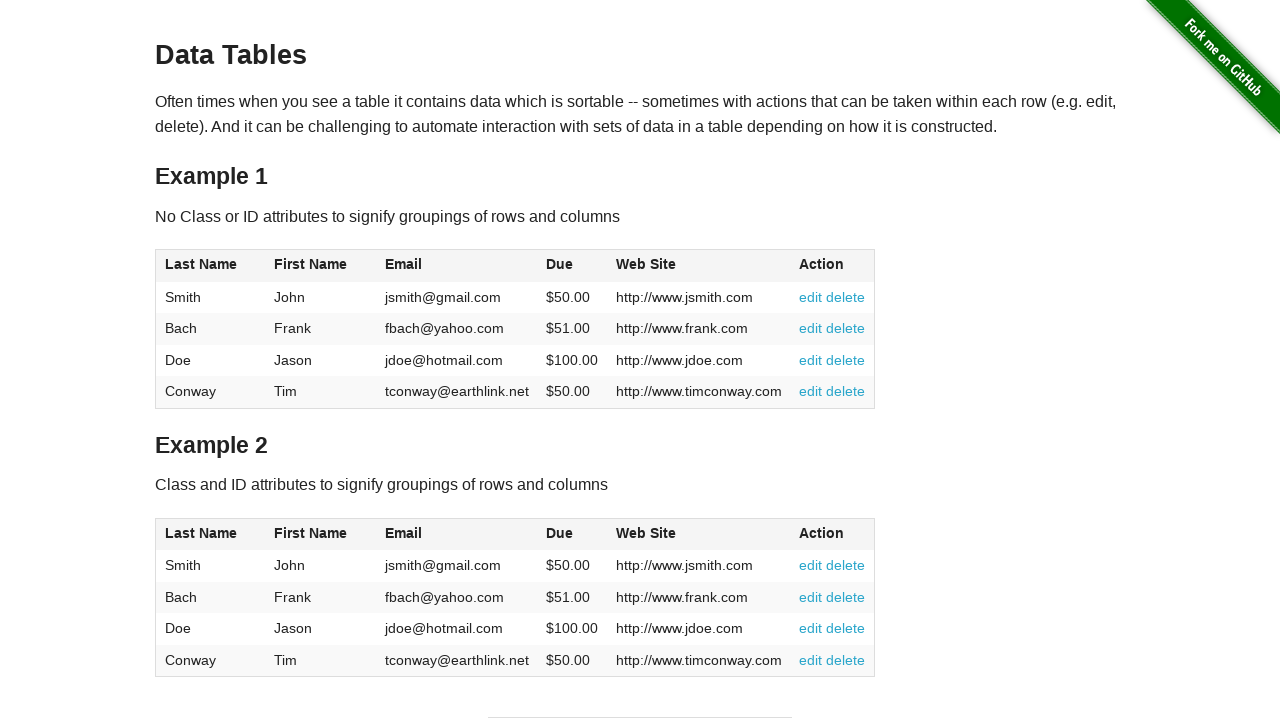

Verified cell 19 of 24 contains value: 'Conway'
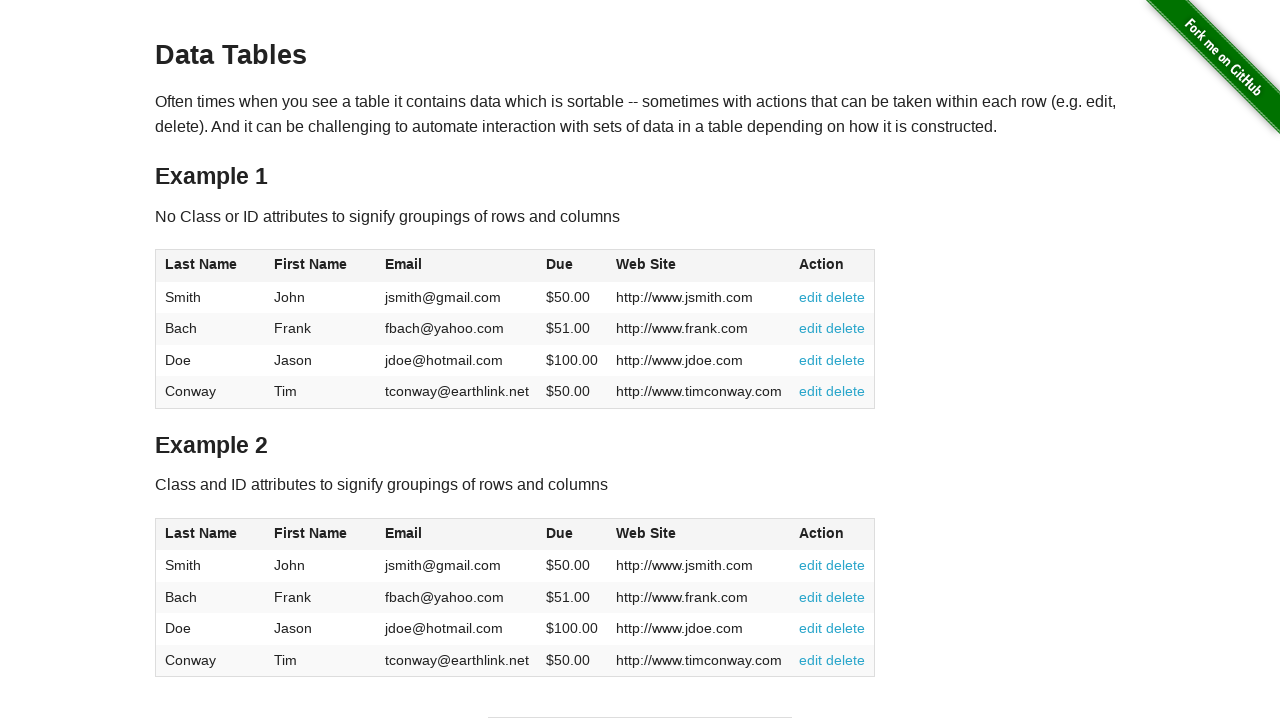

Verified cell 20 of 24 contains value: 'Tim'
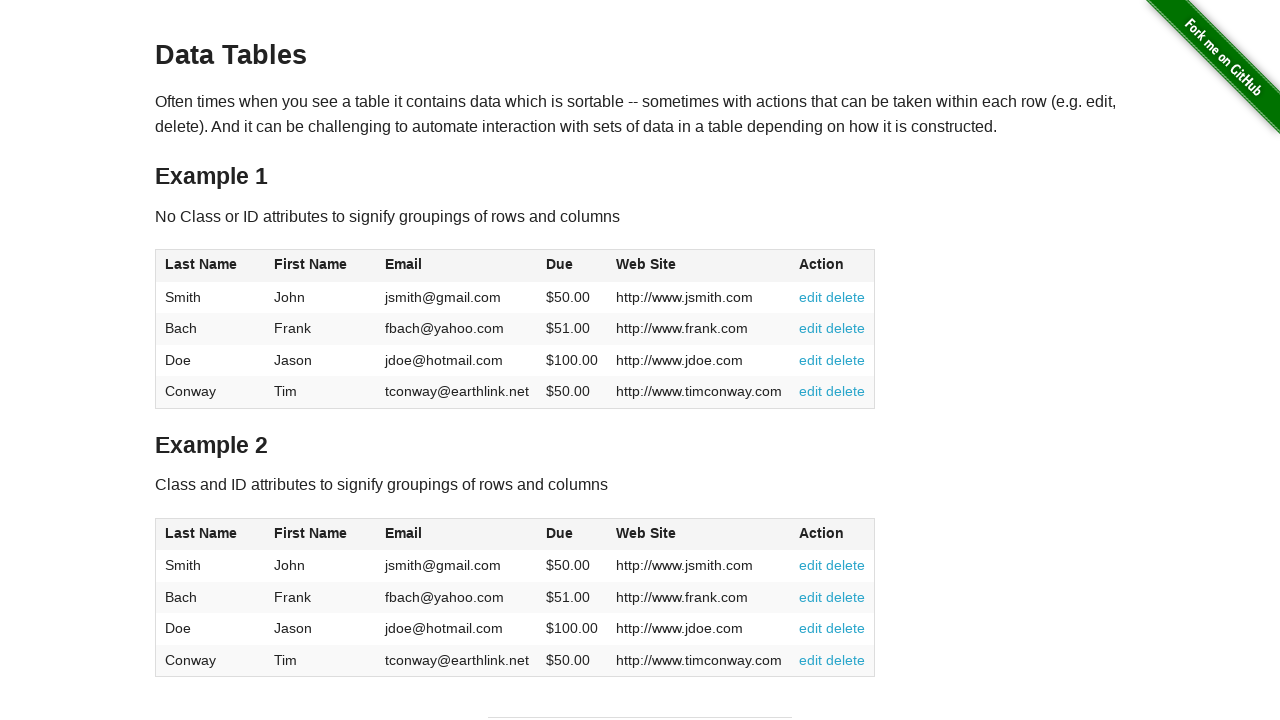

Verified cell 21 of 24 contains value: 'tconway@earthlink.net'
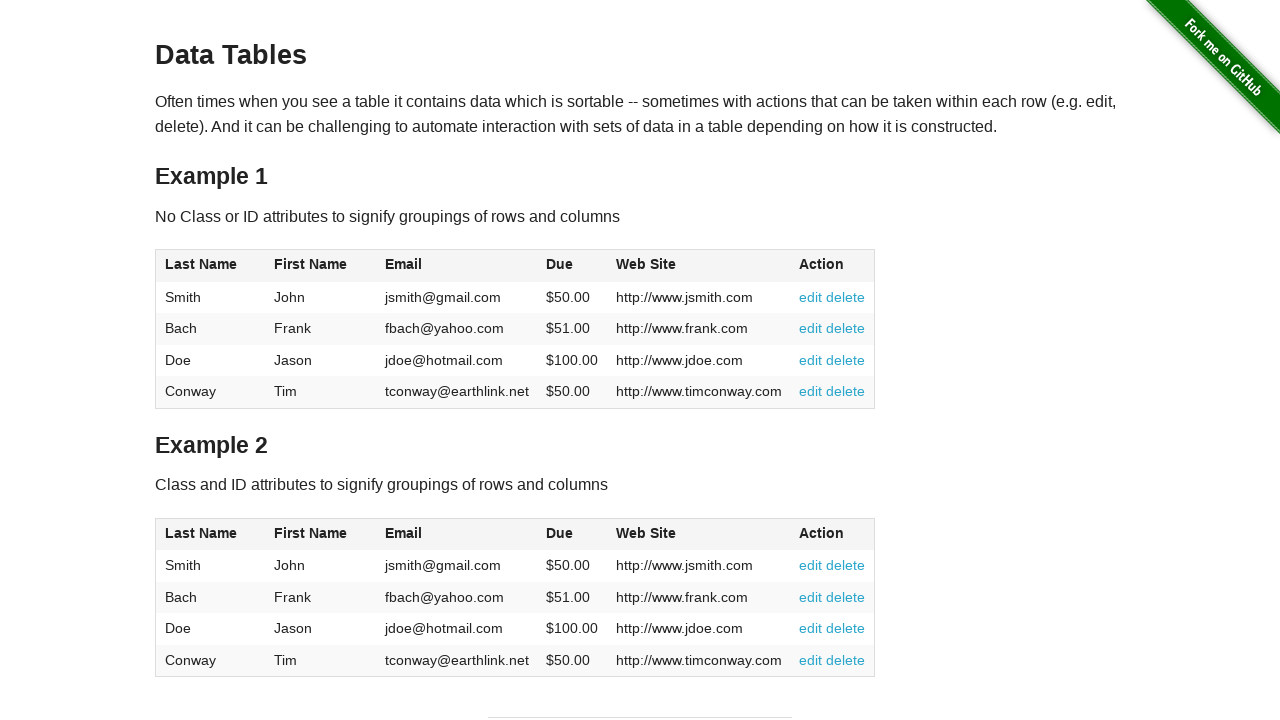

Verified cell 22 of 24 contains value: '$50.00'
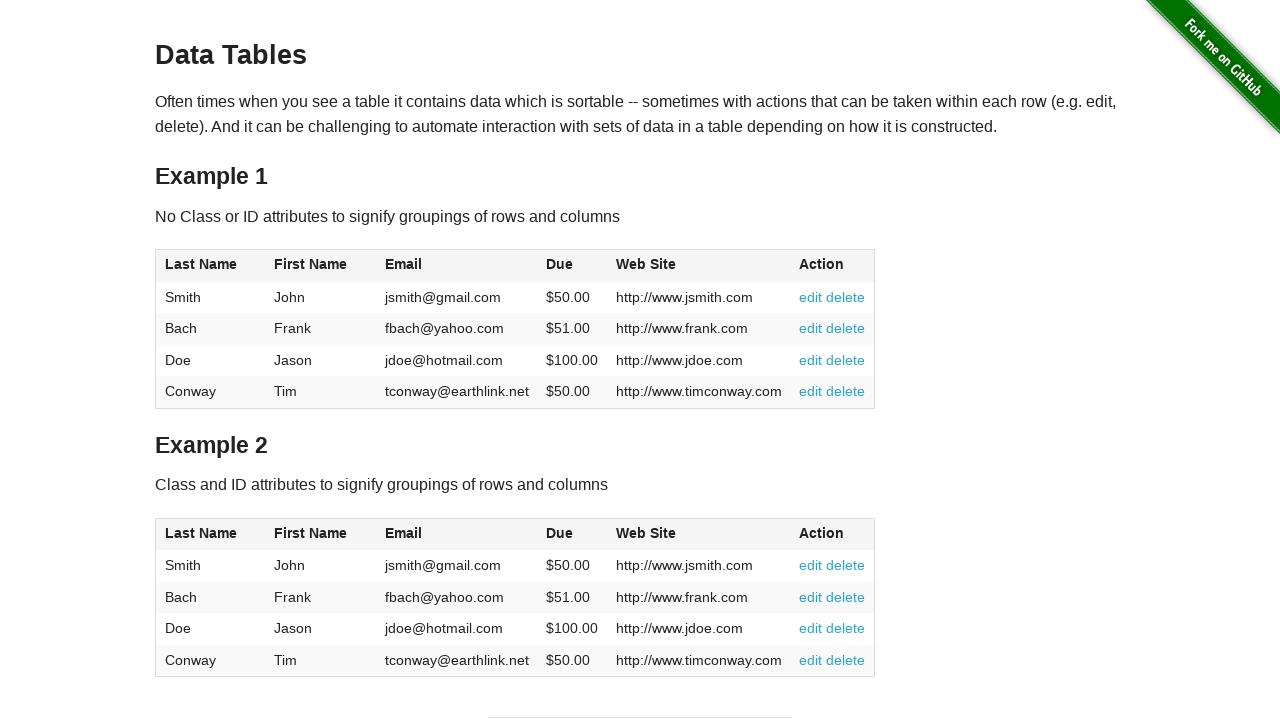

Verified cell 23 of 24 contains value: 'http://www.timconway.com'
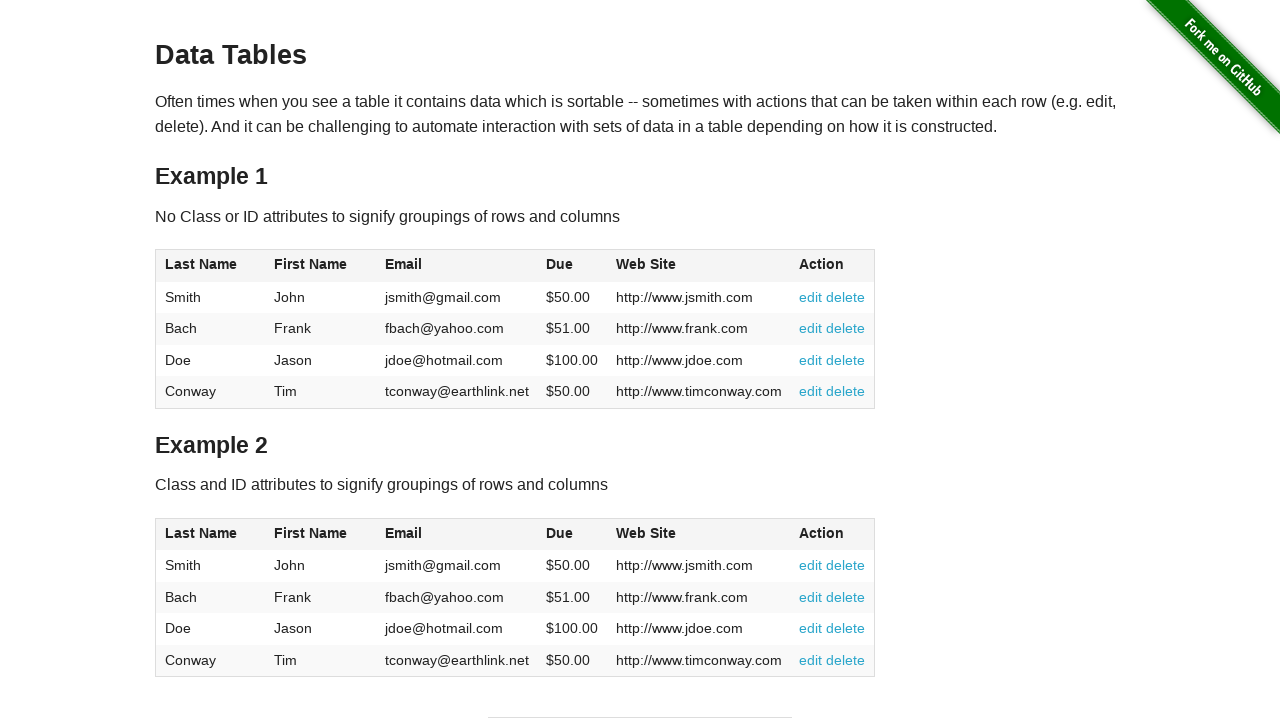

Verified cell 24 of 24 contains value: 'edit
          delete'
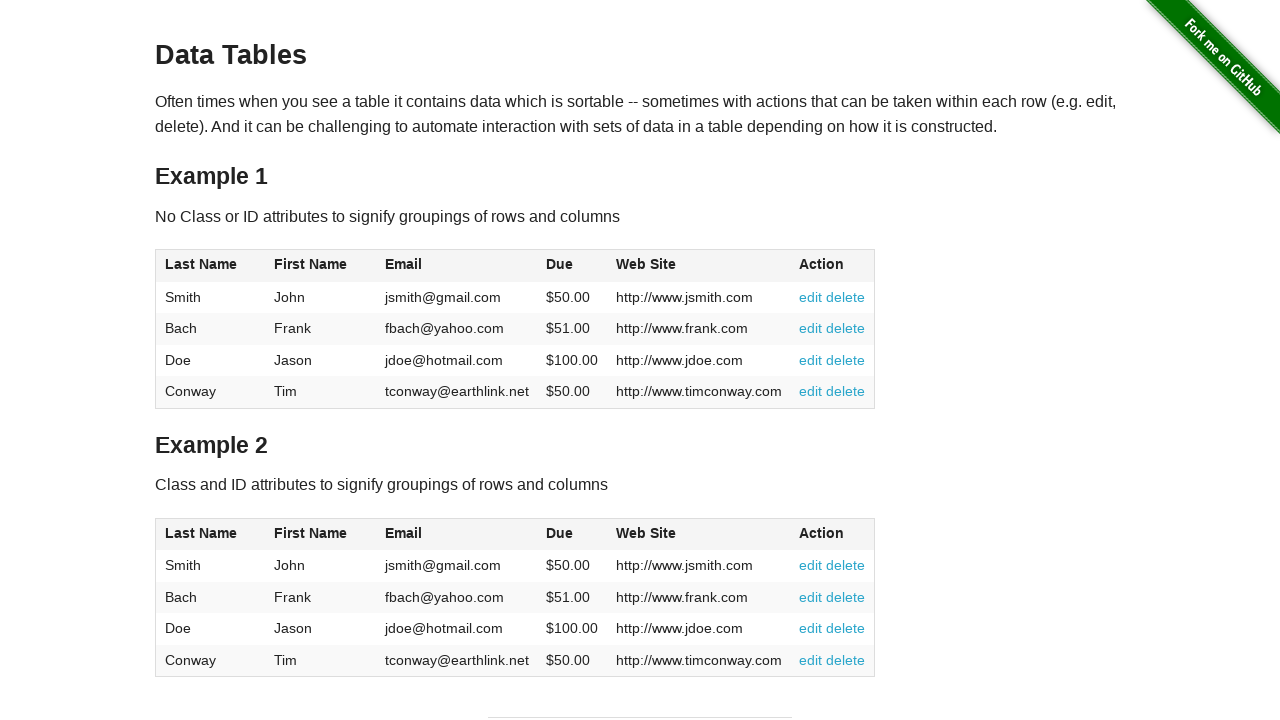

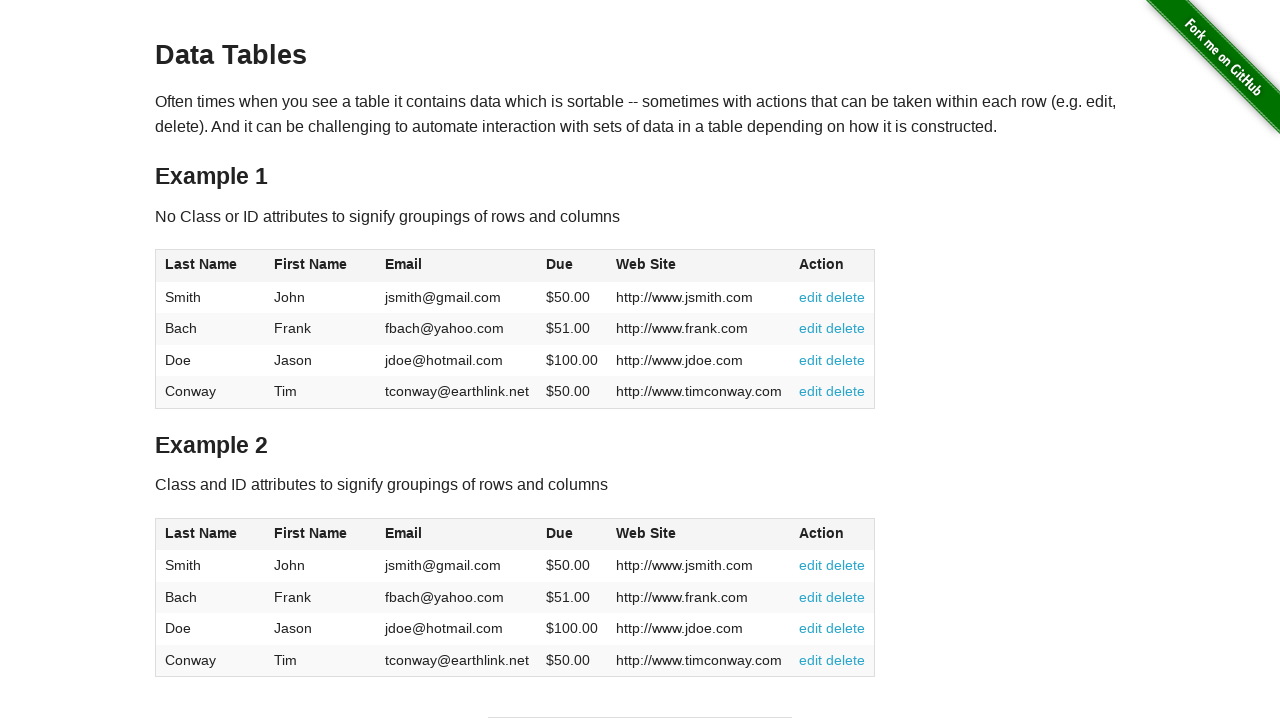